Tests working with multiple browser windows/tabs by clicking a link that opens a new window, switching to it, verifying the content, closing it, and switching back to the original window

Starting URL: https://the-internet.herokuapp.com/windows

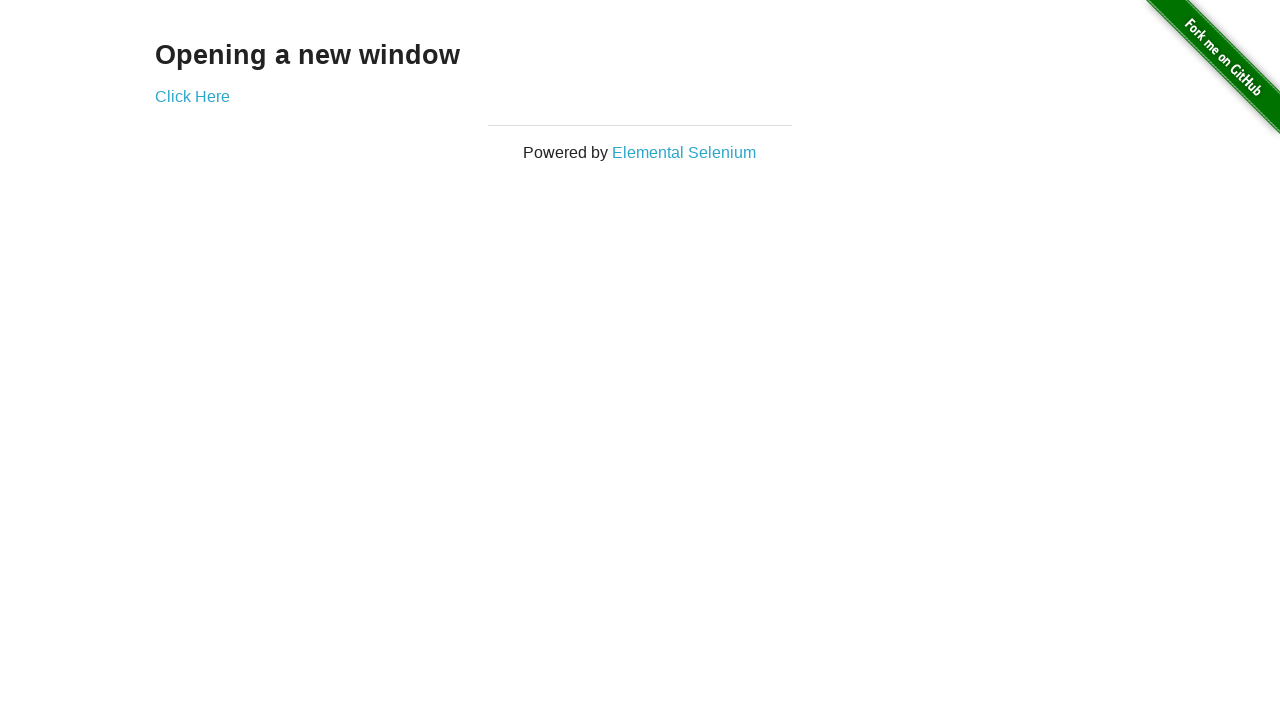

Clicked link to open new window at (192, 96) on a[href='/windows/new']
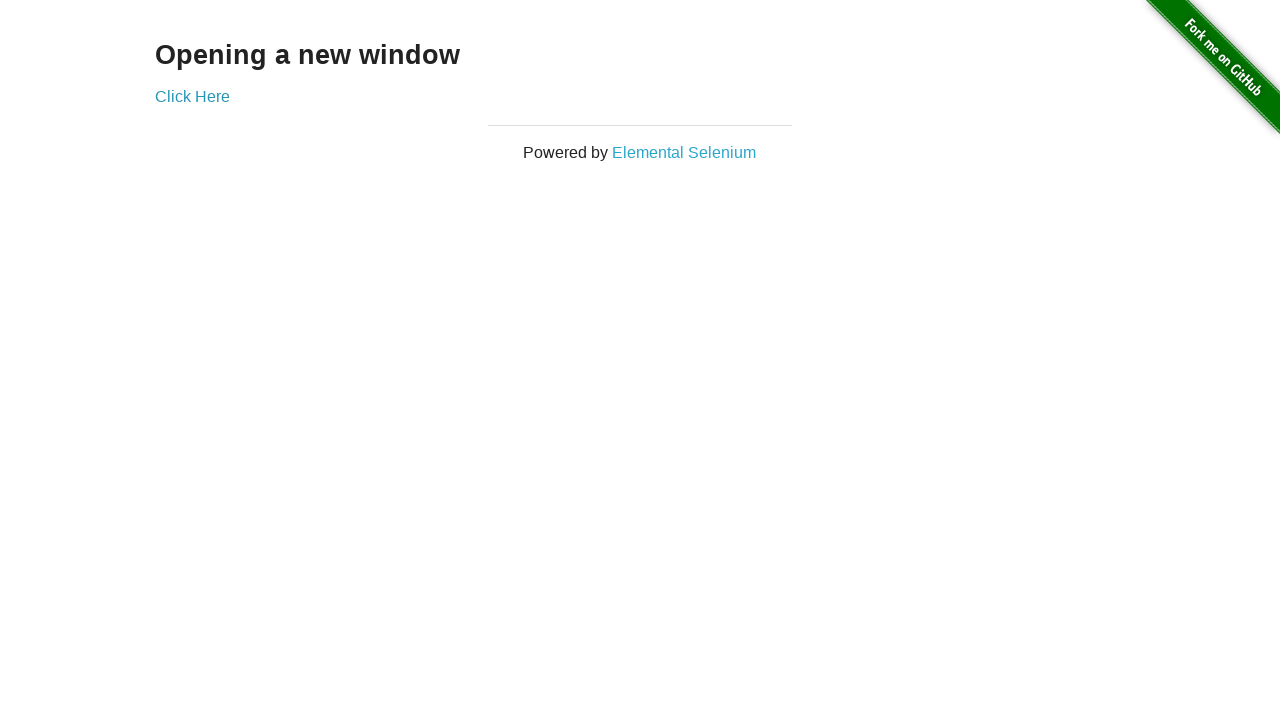

New window opened and captured
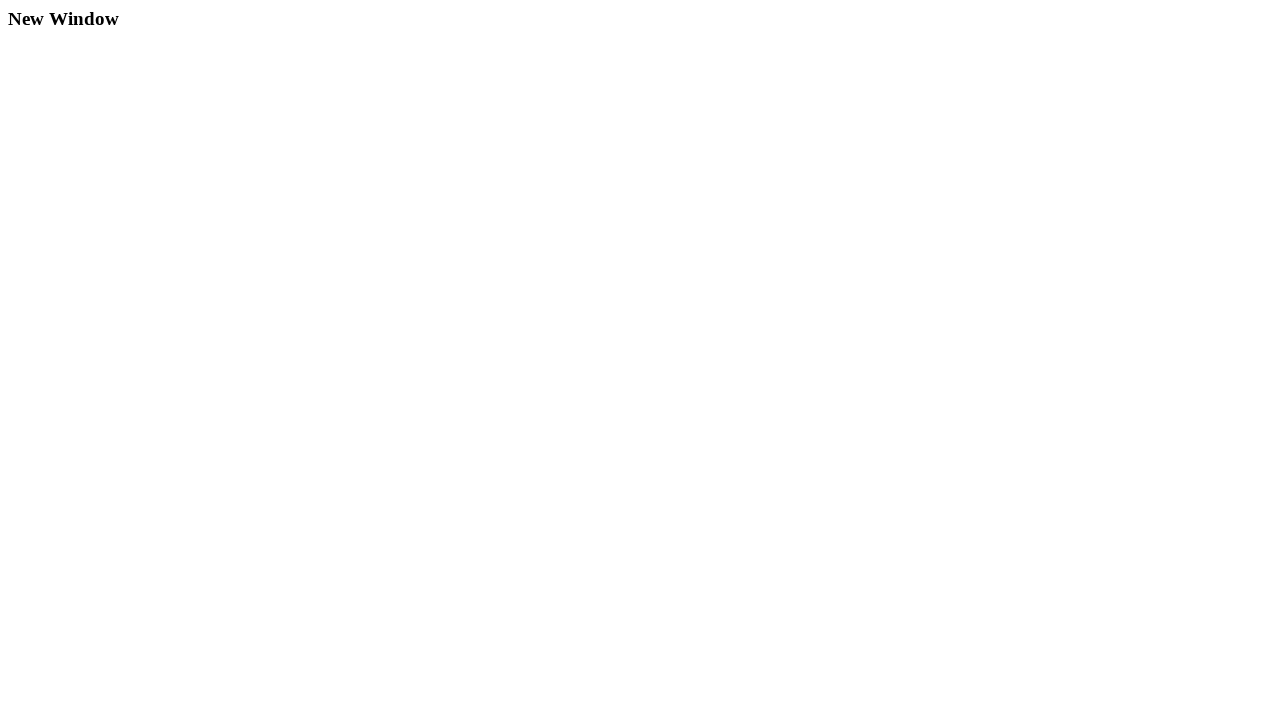

New window finished loading
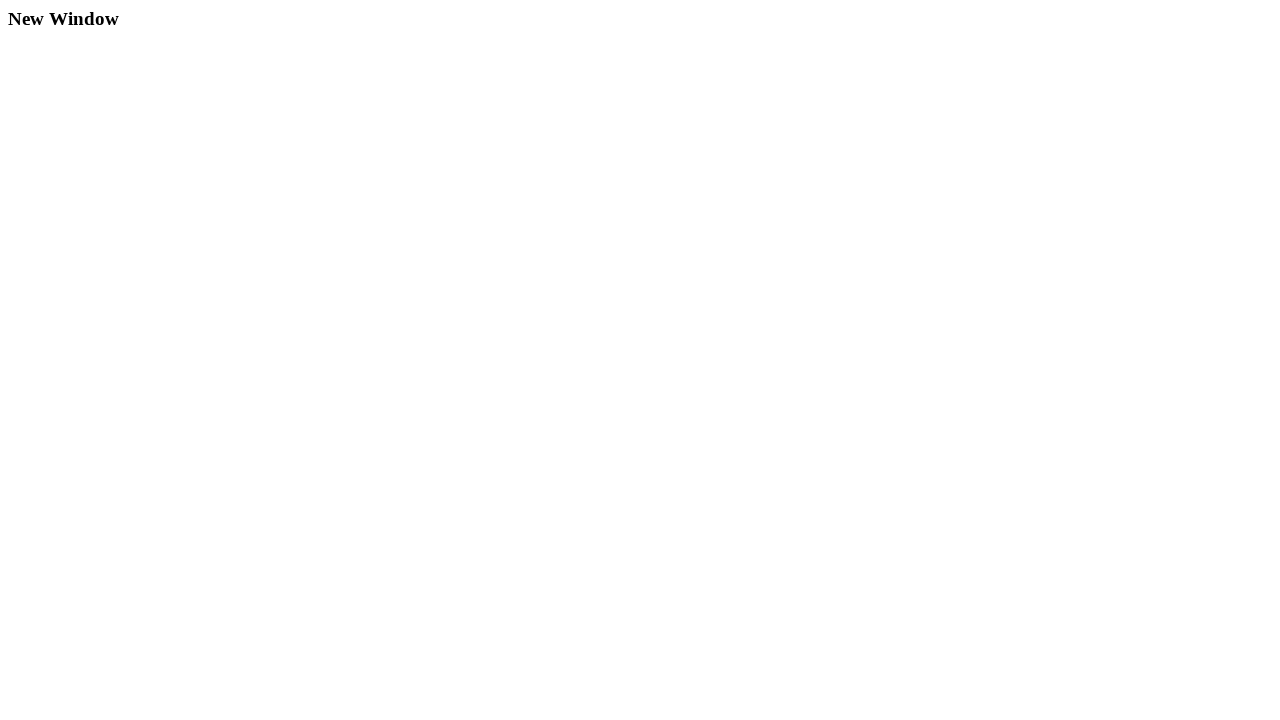

Retrieved h3 text from new window: 'New Window'
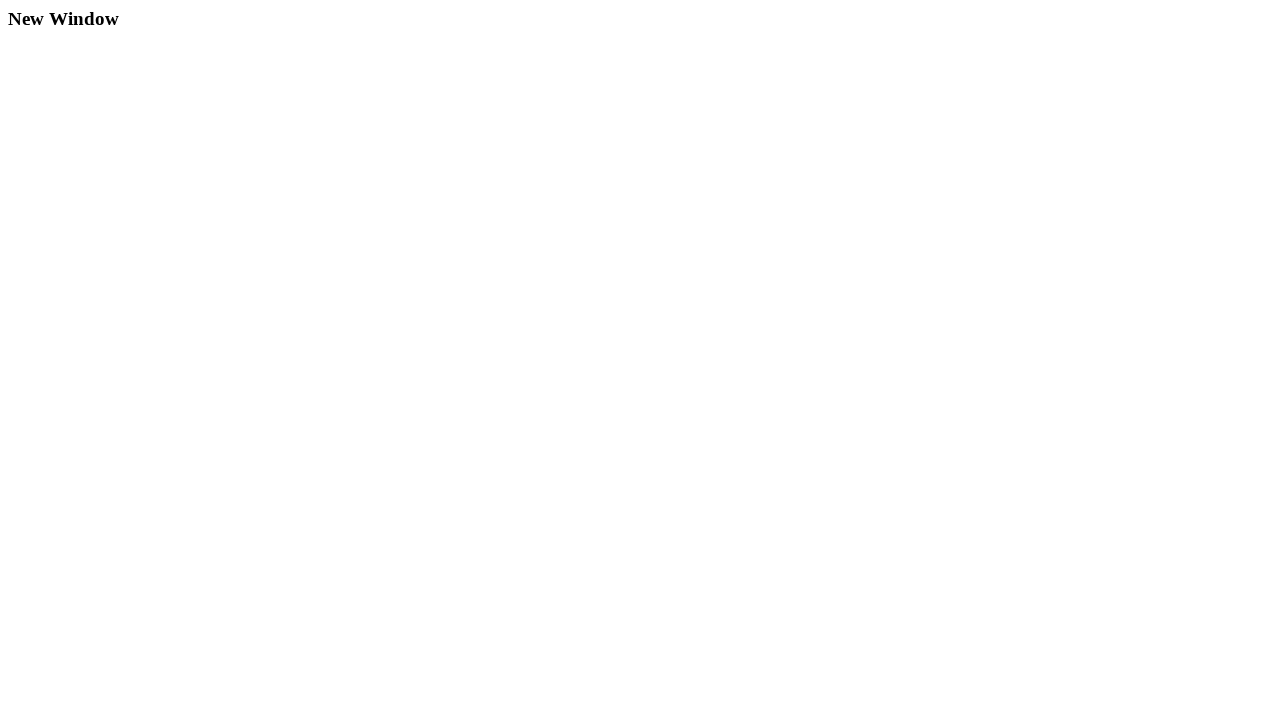

Verified h3 text equals 'New Window'
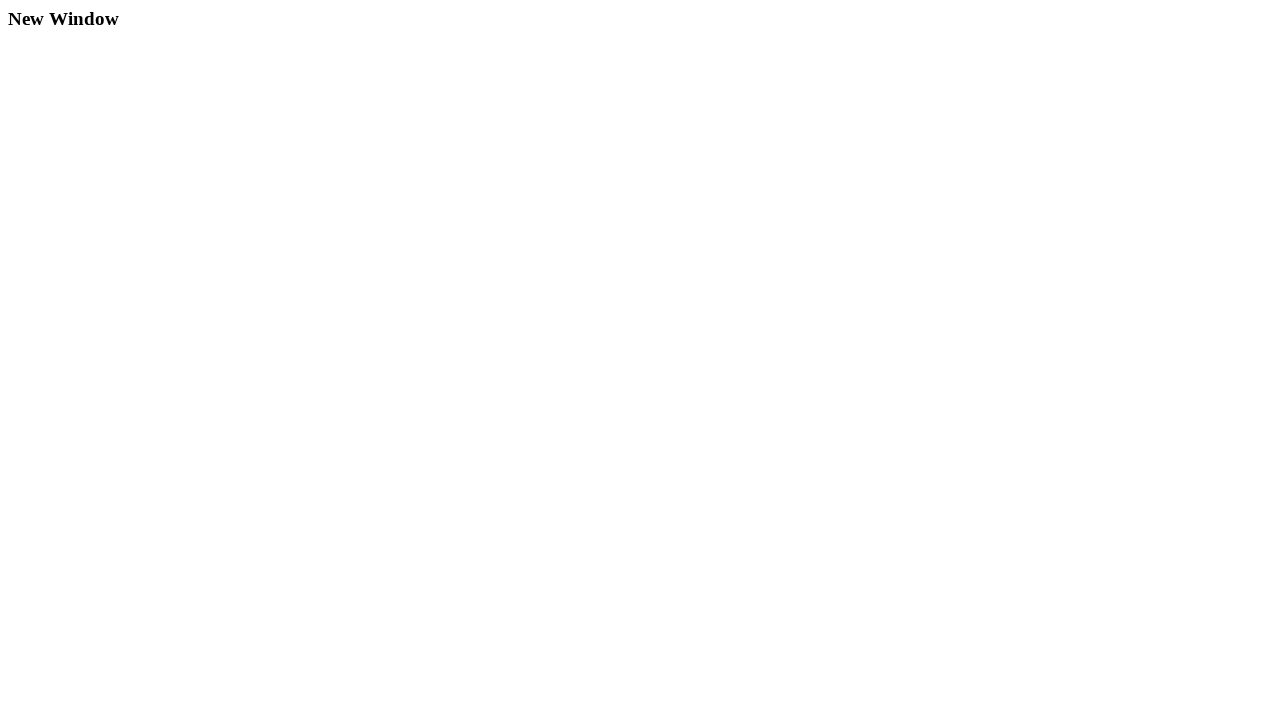

Closed new window and returned to original window
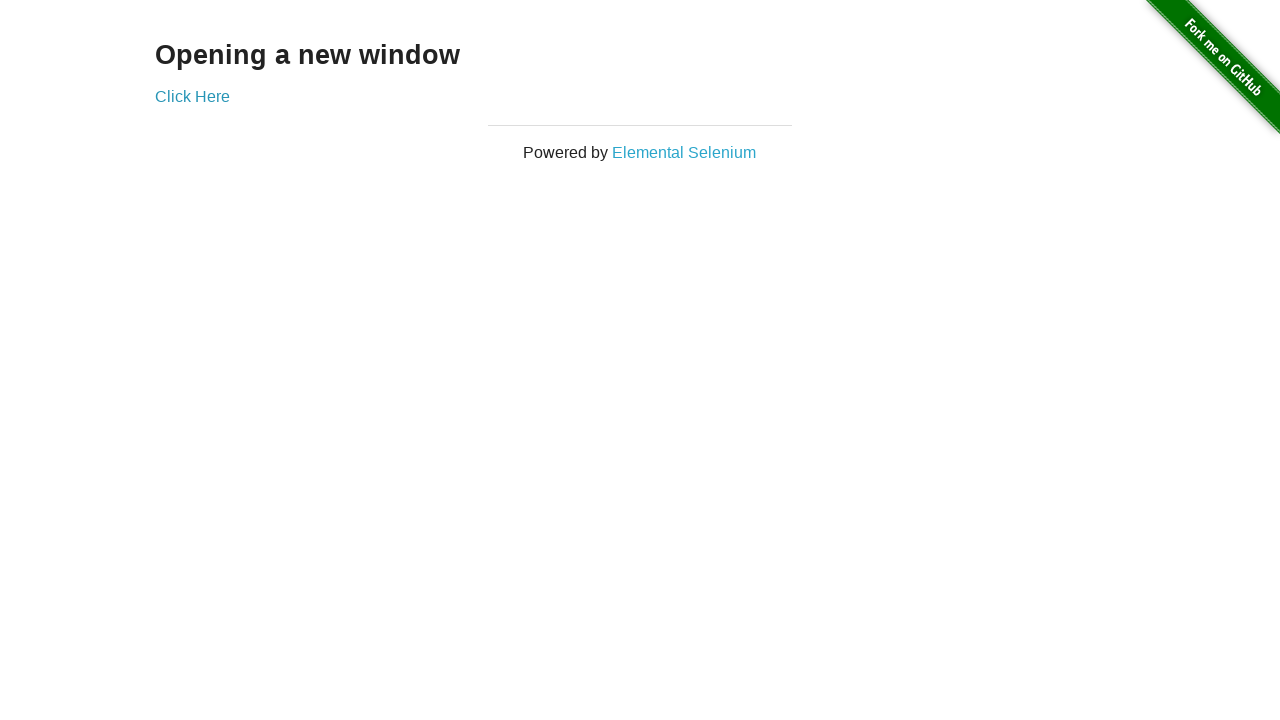

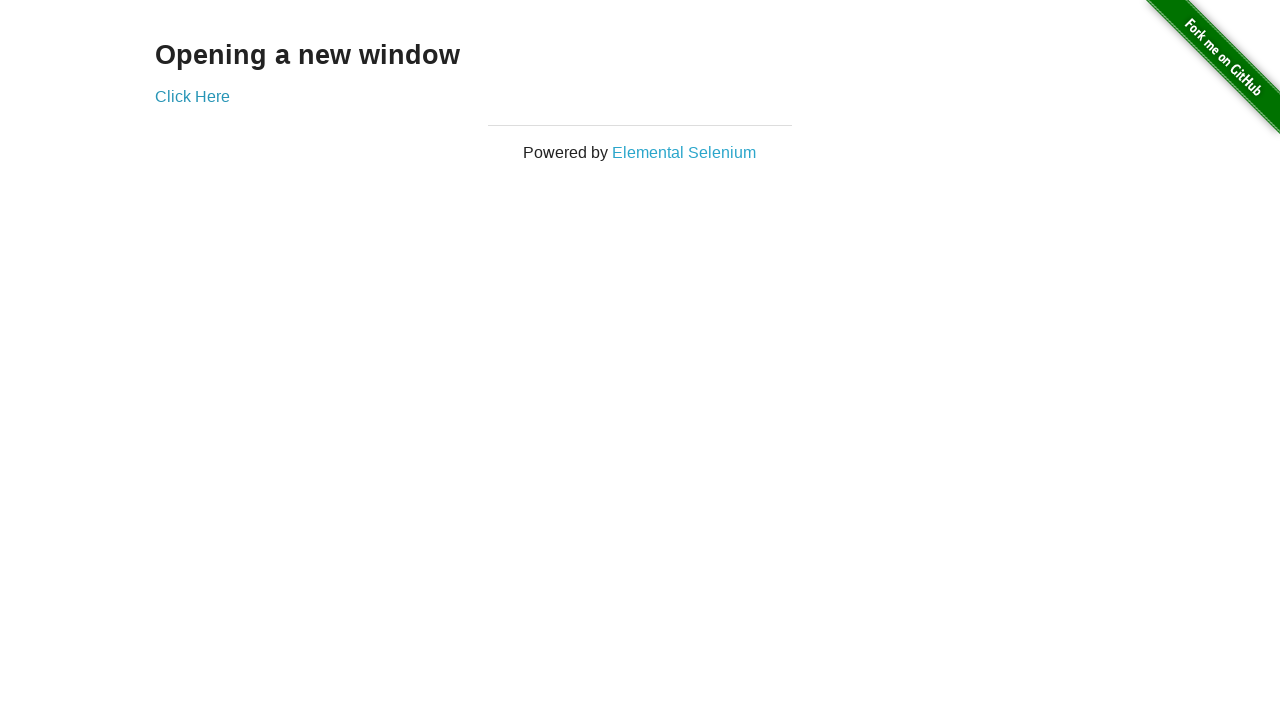